Tests unmarking completed todo items

Starting URL: https://demo.playwright.dev/todomvc

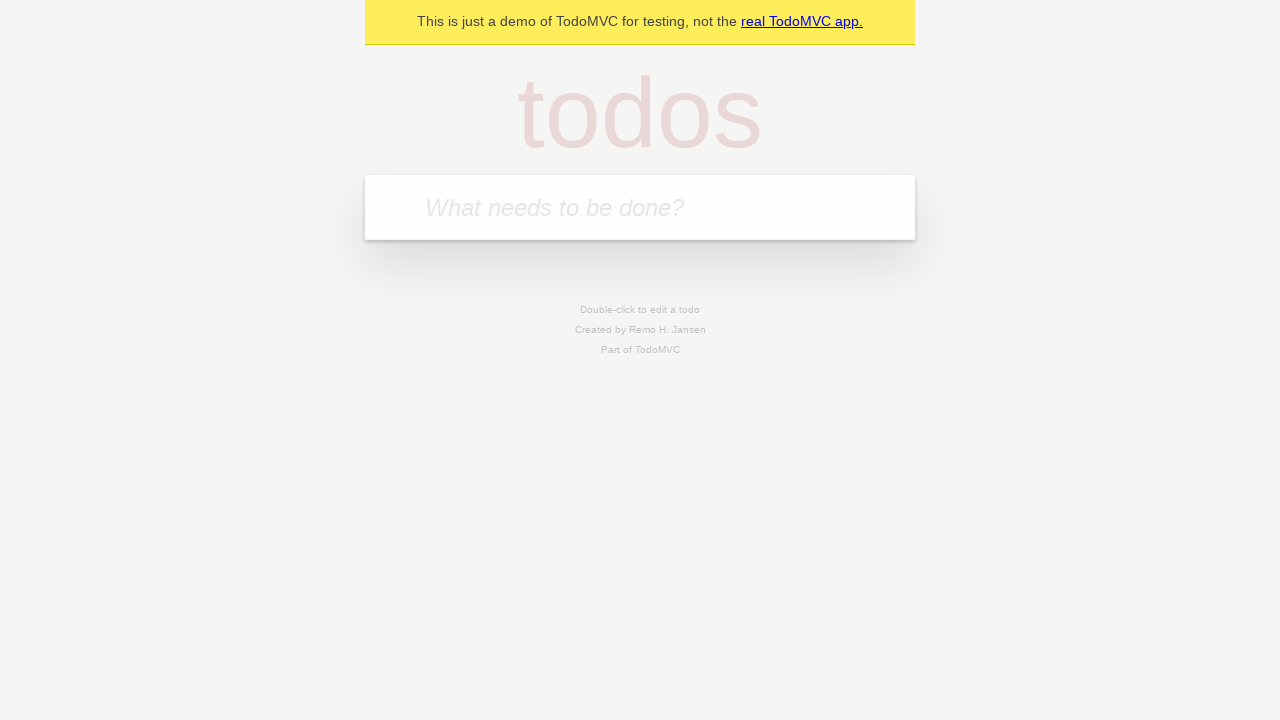

Filled new todo input with 'buy some cheese' on .new-todo
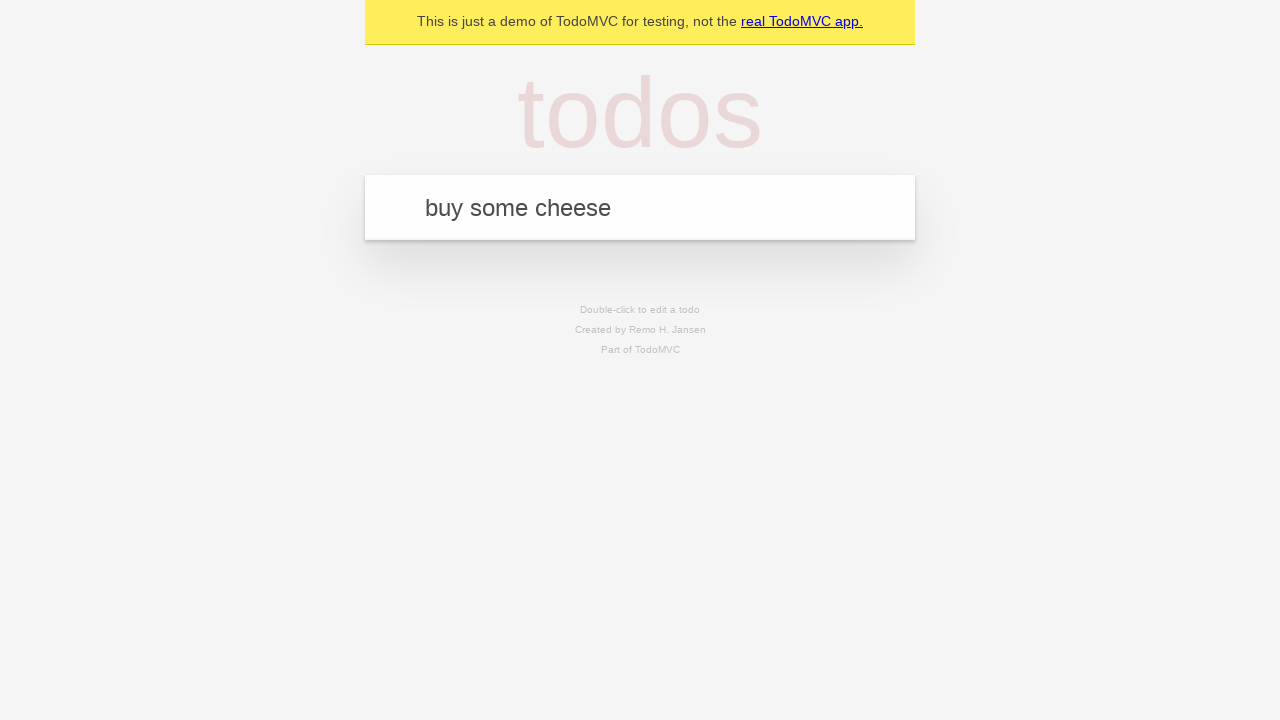

Pressed Enter to create first todo item on .new-todo
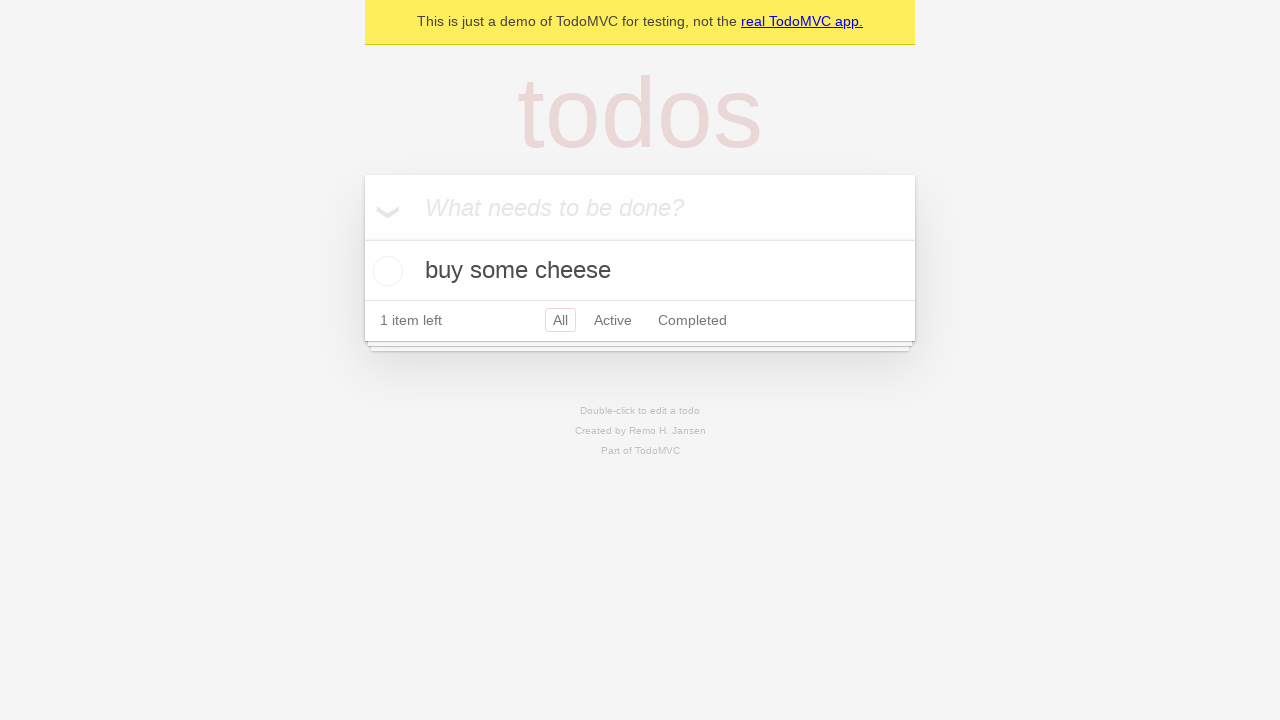

Filled new todo input with 'feed the cat' on .new-todo
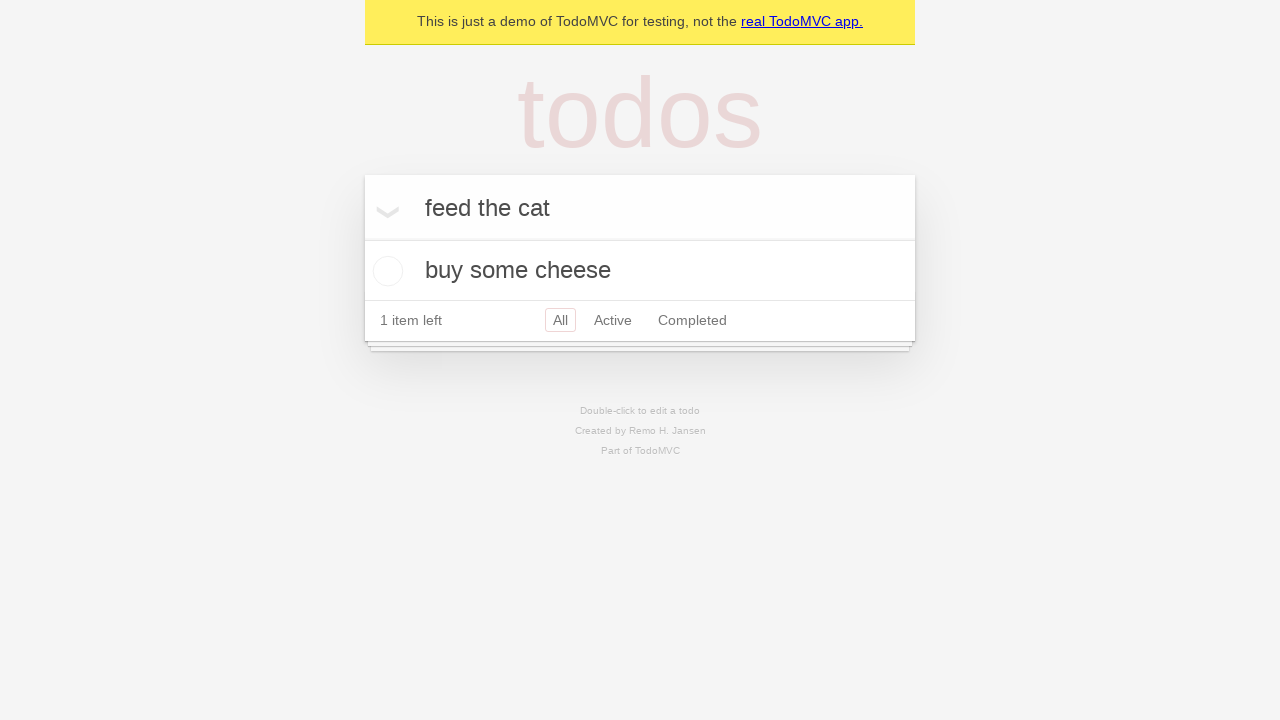

Pressed Enter to create second todo item on .new-todo
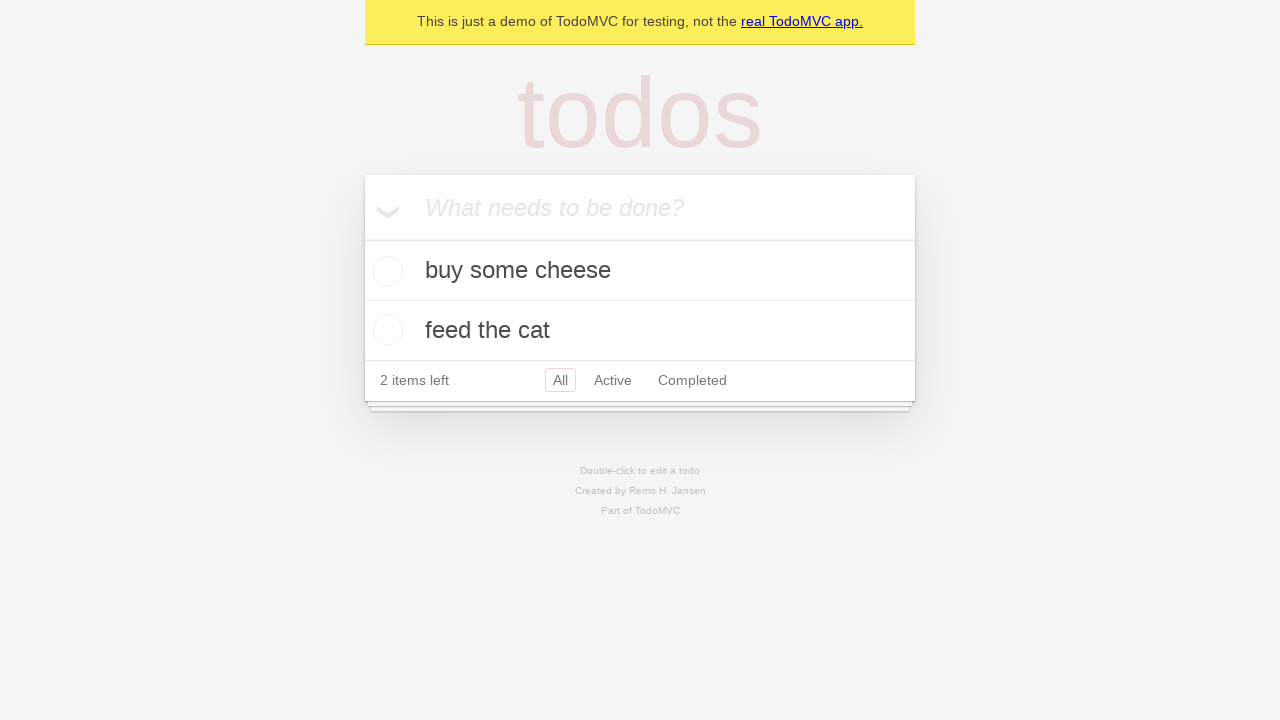

Marked first todo item as complete at (385, 271) on .todo-list li >> nth=0 >> .toggle
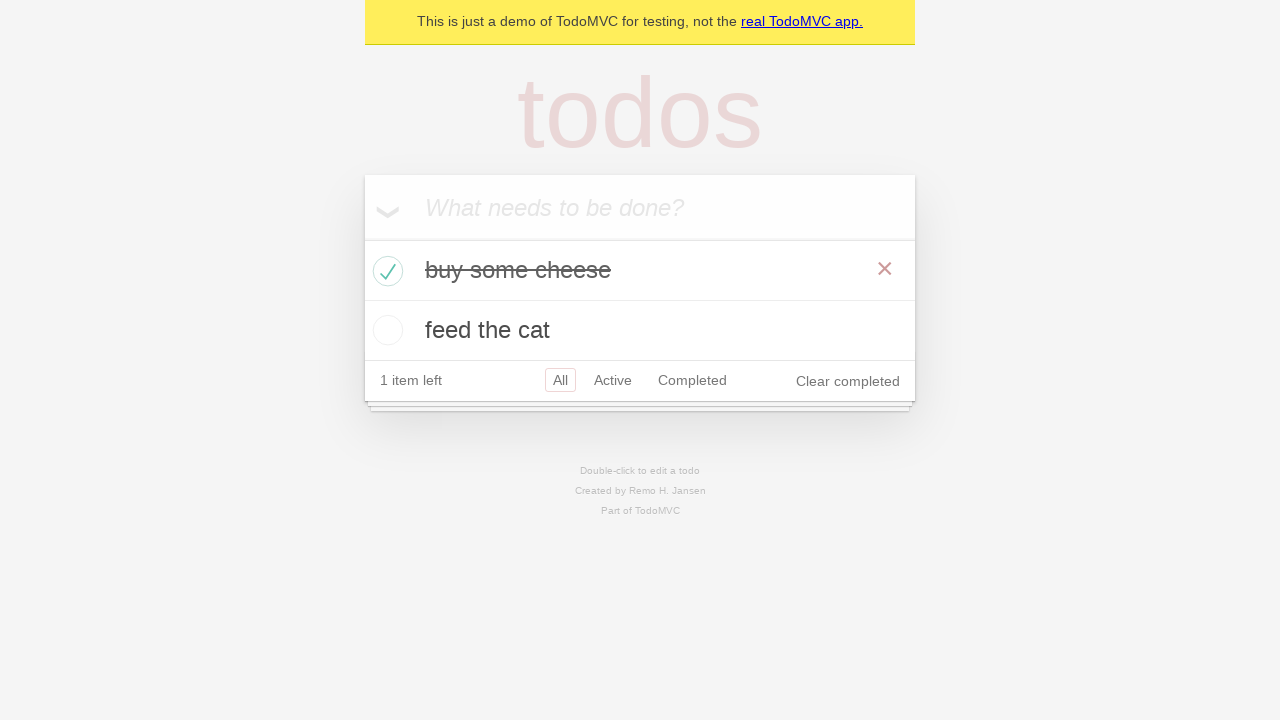

Unmarked first todo item as incomplete at (385, 271) on .todo-list li >> nth=0 >> .toggle
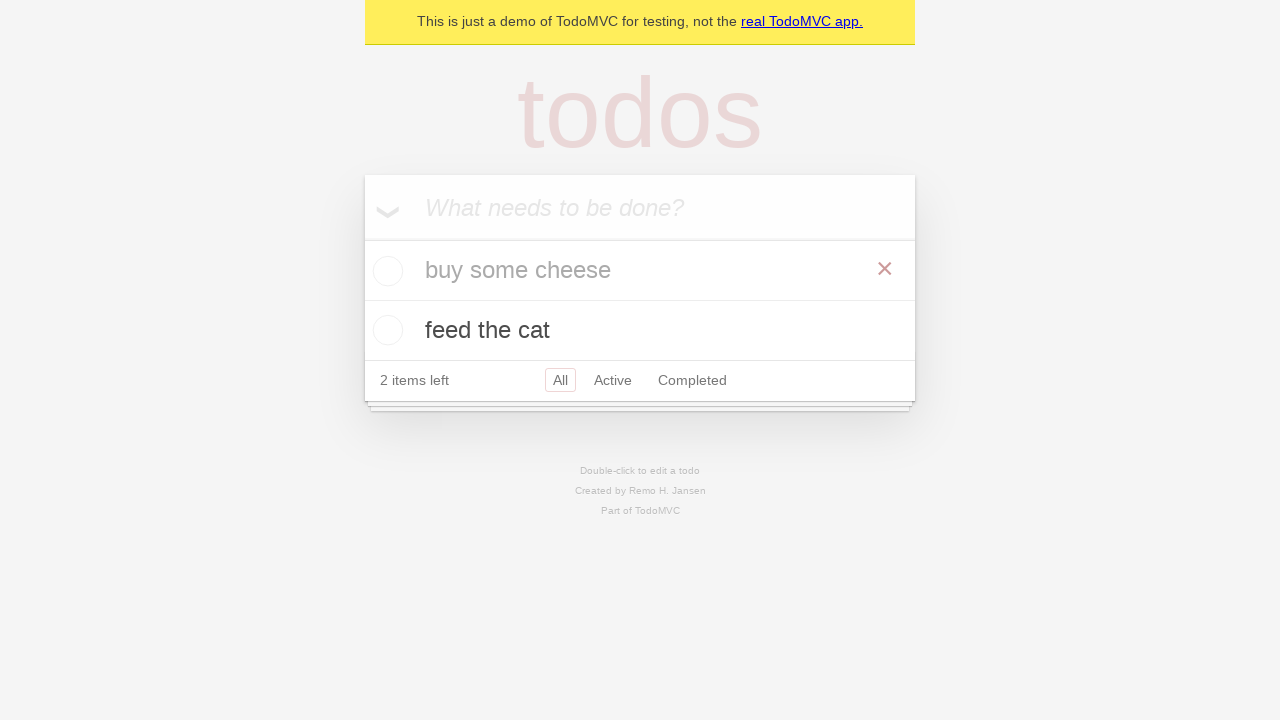

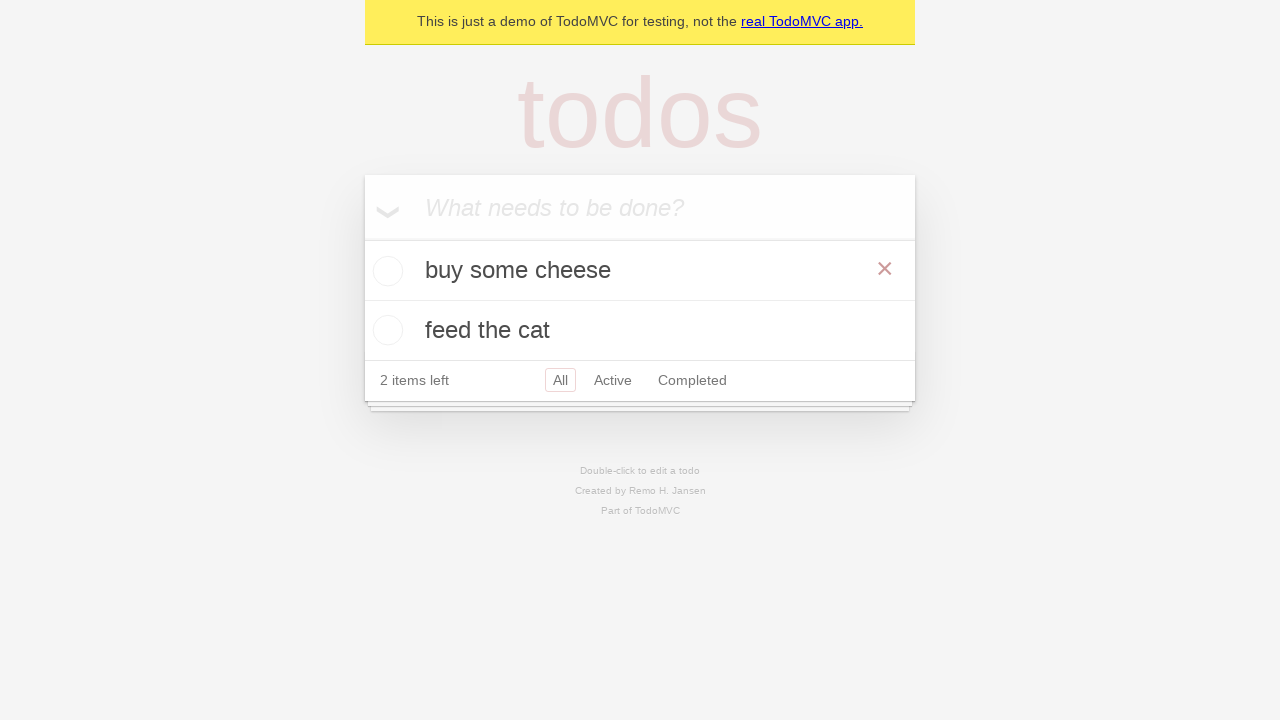